Navigates to Rahul Shetty Academy website and verifies the page title contains "Rahul"

Starting URL: https://rahulshettyacademy.com

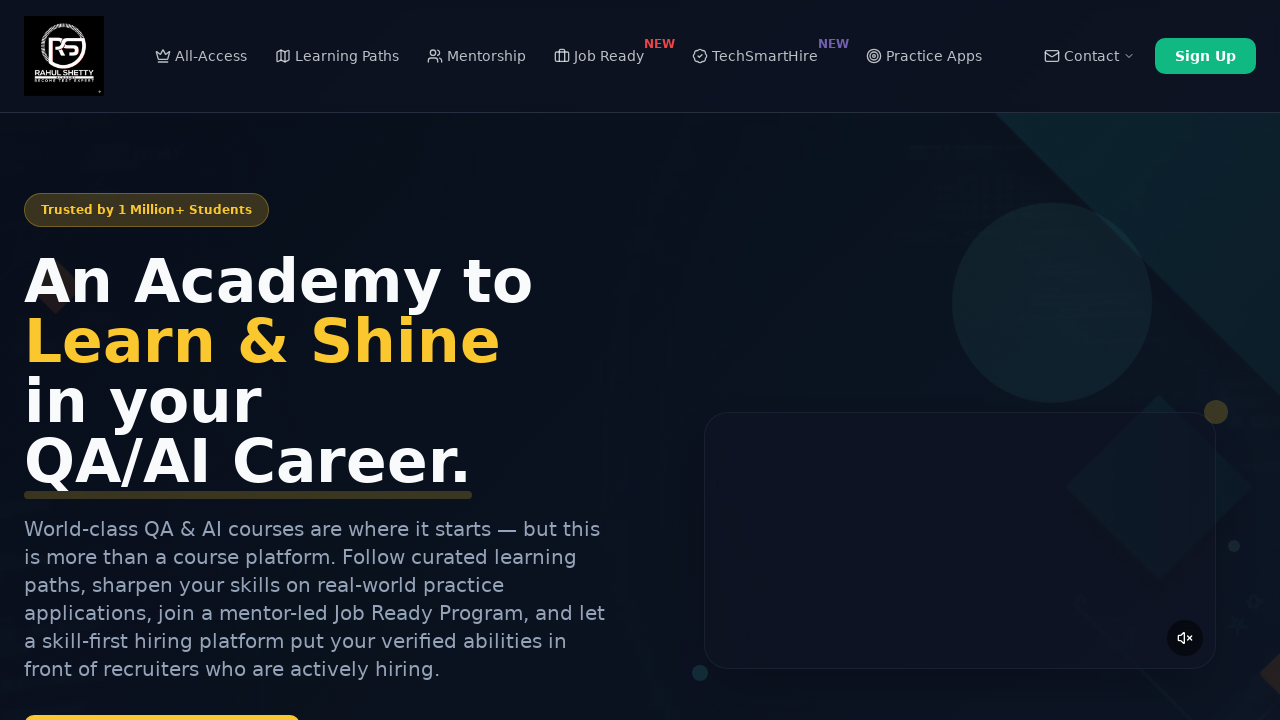

Navigated to Rahul Shetty Academy website
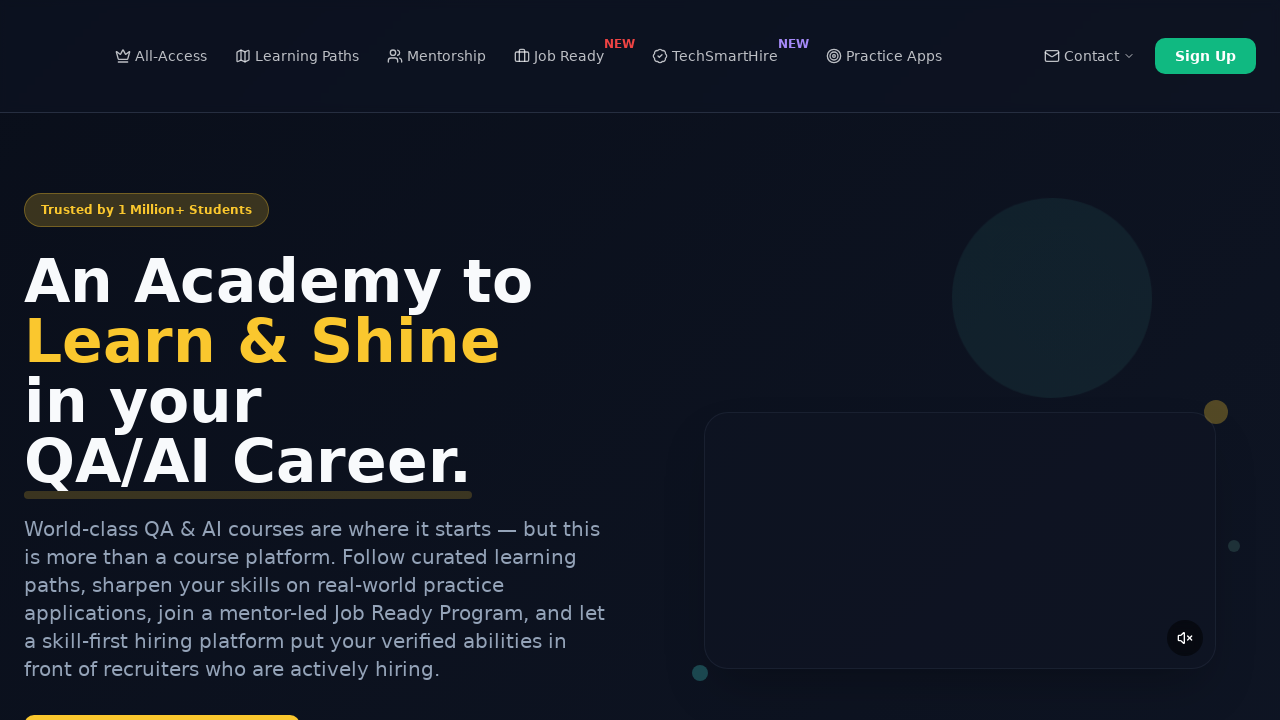

Retrieved page title: Rahul Shetty Academy | QA Automation, Playwright, AI Testing & Online Training
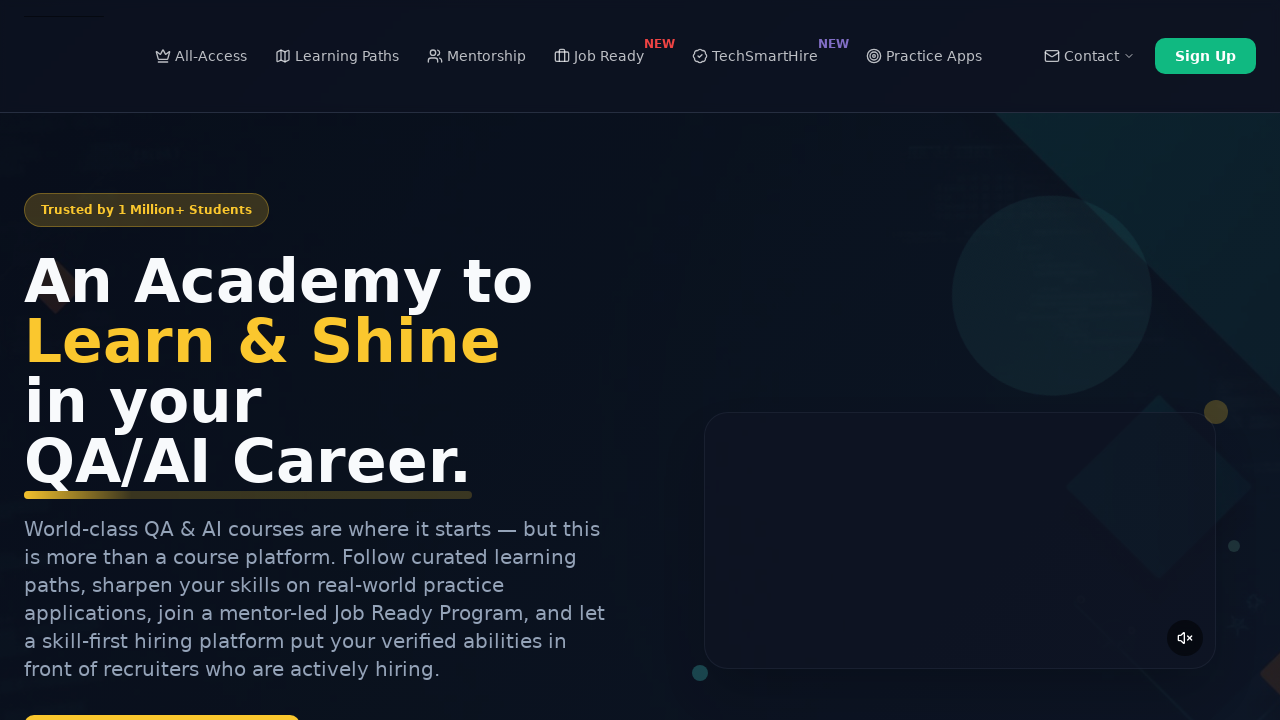

Verified page title contains 'Rahul'
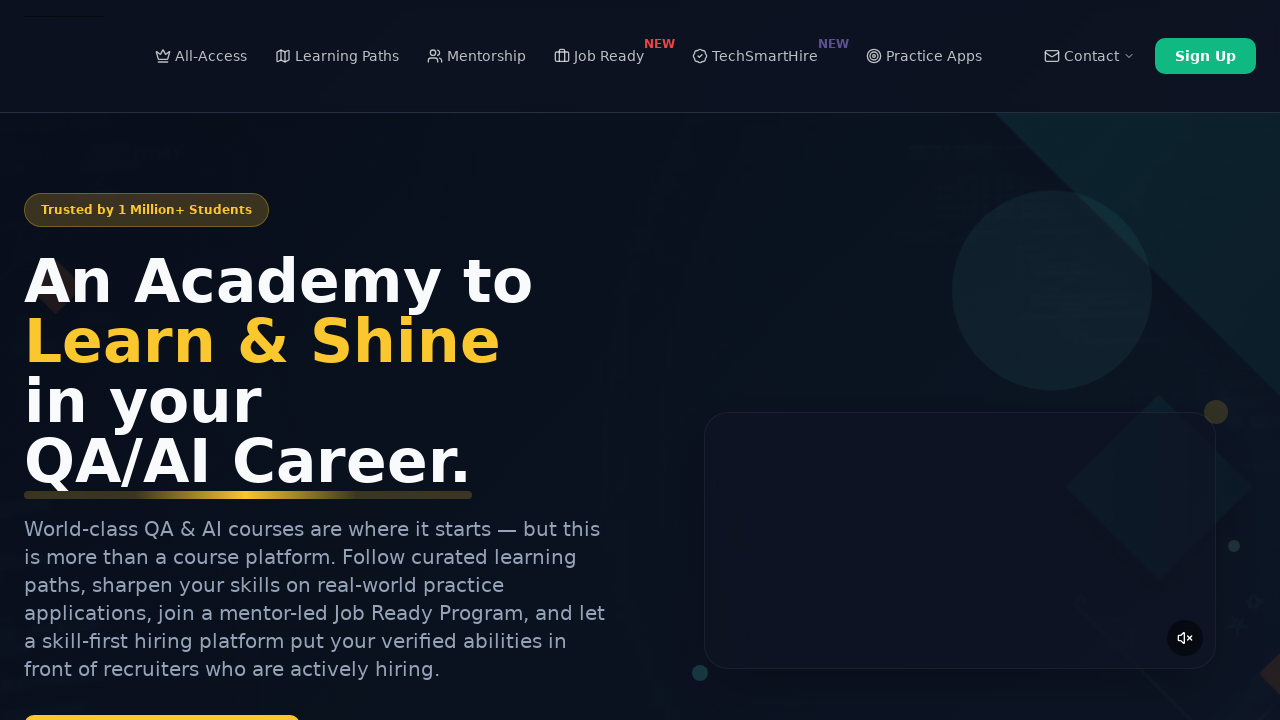

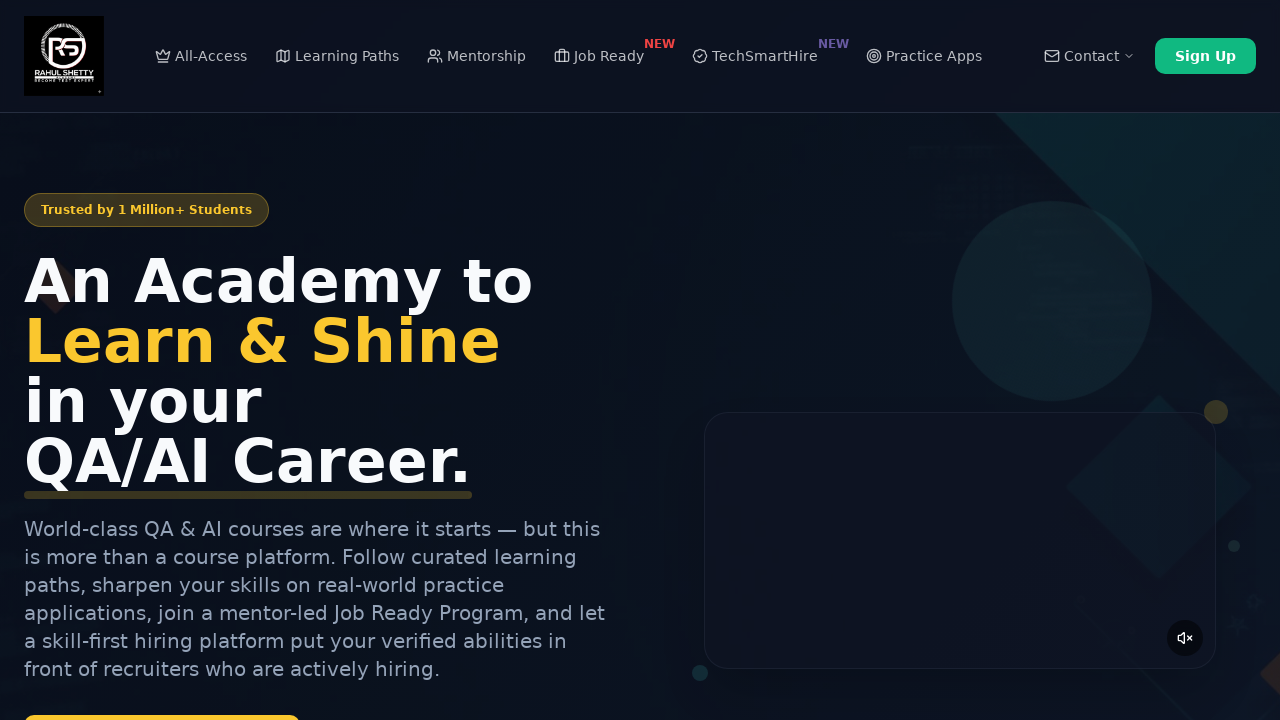